Tests clicking the close button on a modal closes it properly

Starting URL: https://formy-project.herokuapp.com/

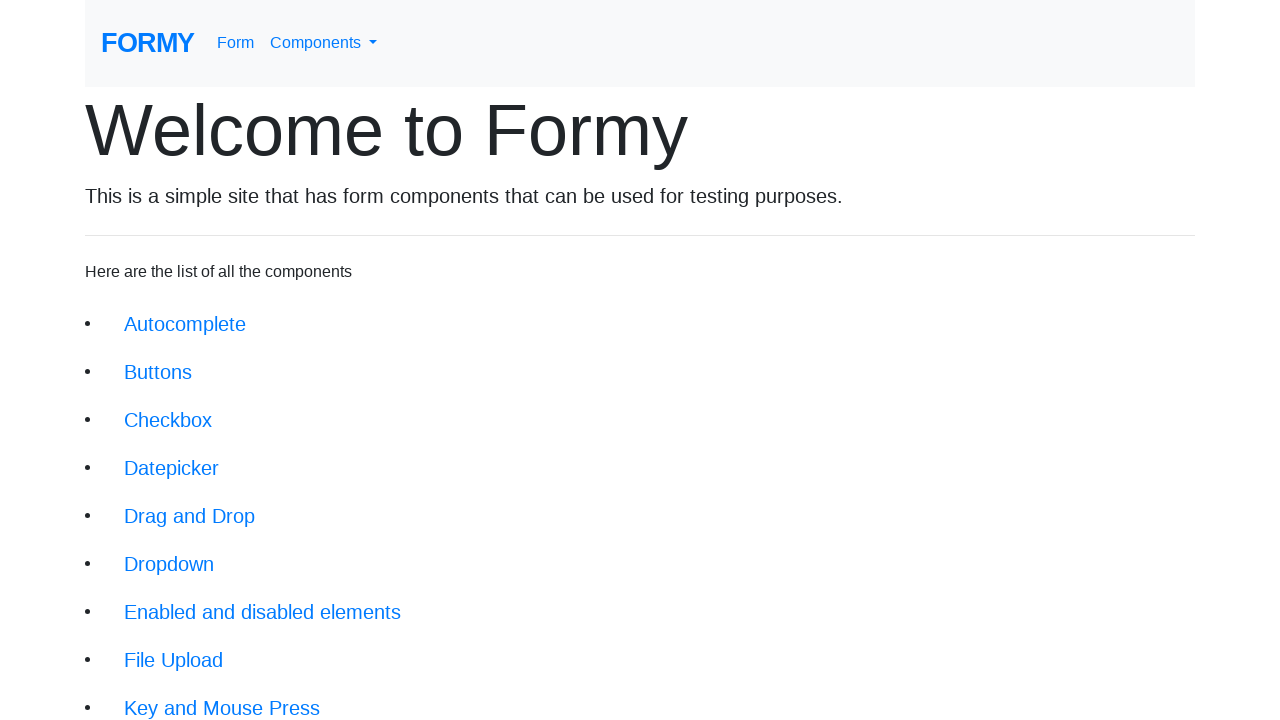

Clicked on Modal link in the navigation at (151, 504) on xpath=/html/body/div/div/li[10]/a
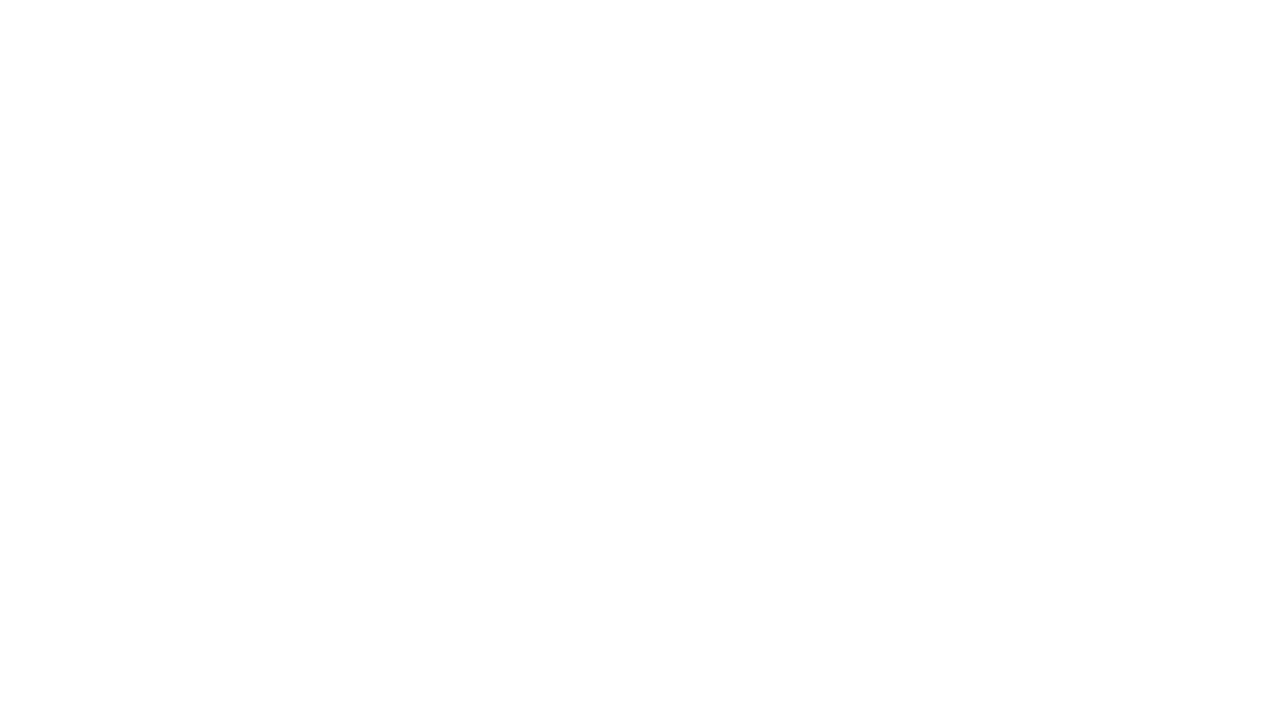

Page loaded and network idle
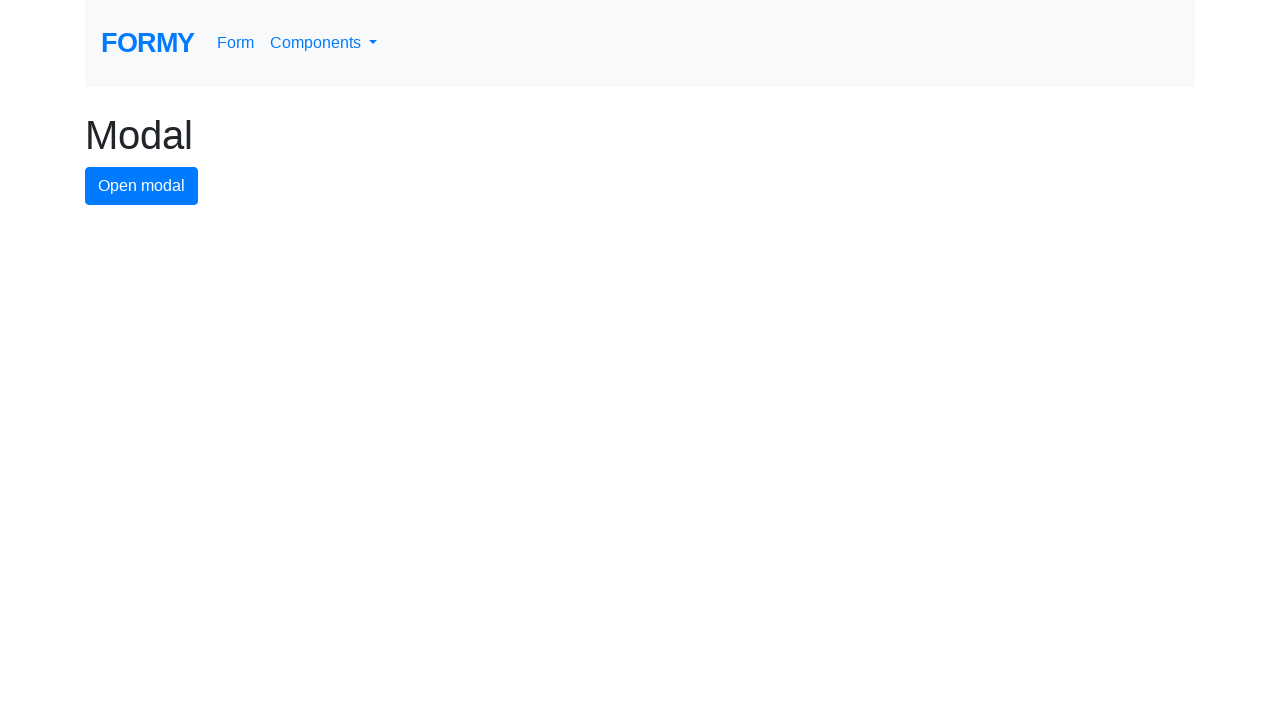

Clicked button to open the modal at (142, 186) on #modal-button
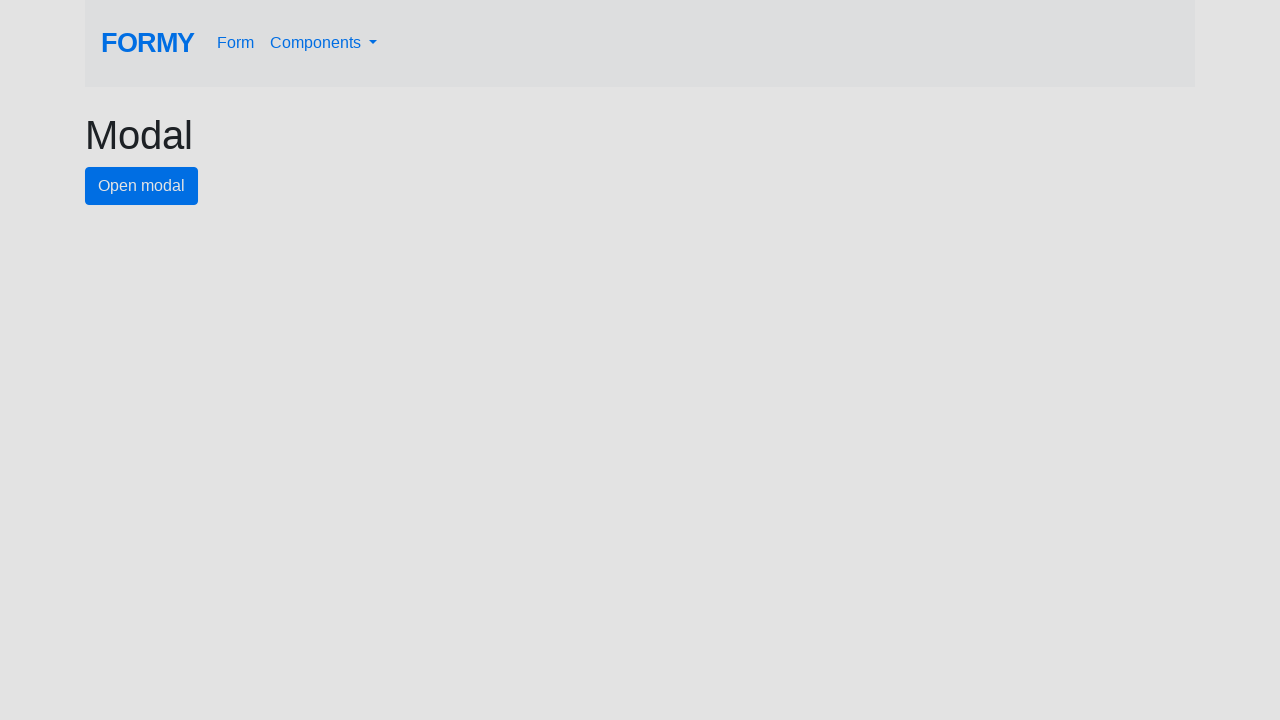

Modal became visible
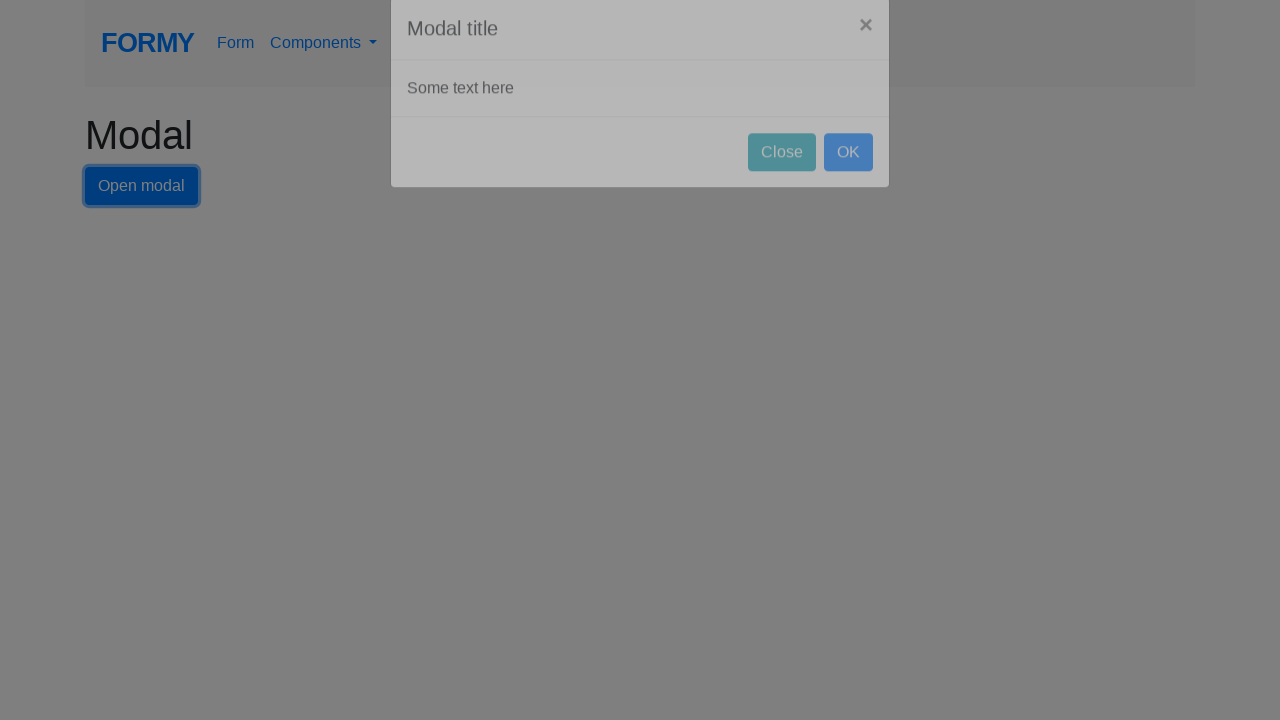

Clicked the close button on the modal at (866, 57) on xpath=//*[@id='exampleModal']//button[contains(@class,'close') or contains(text(
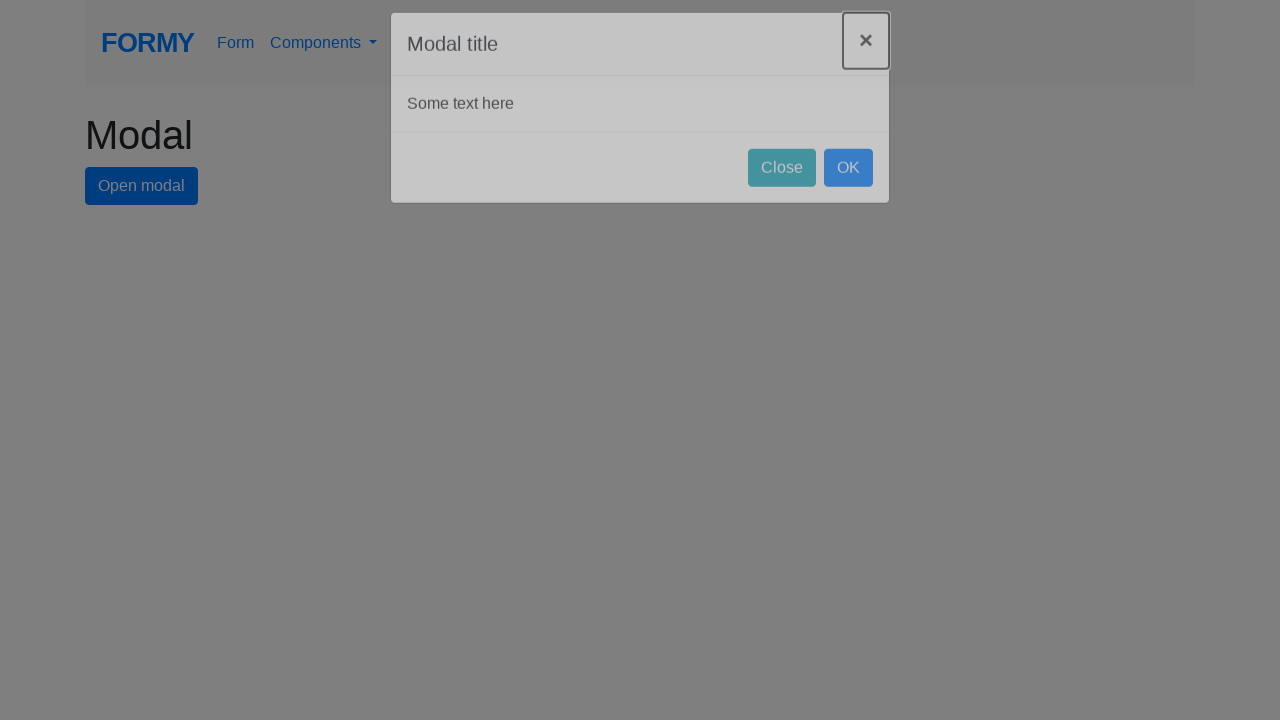

Modal is now hidden after clicking close button
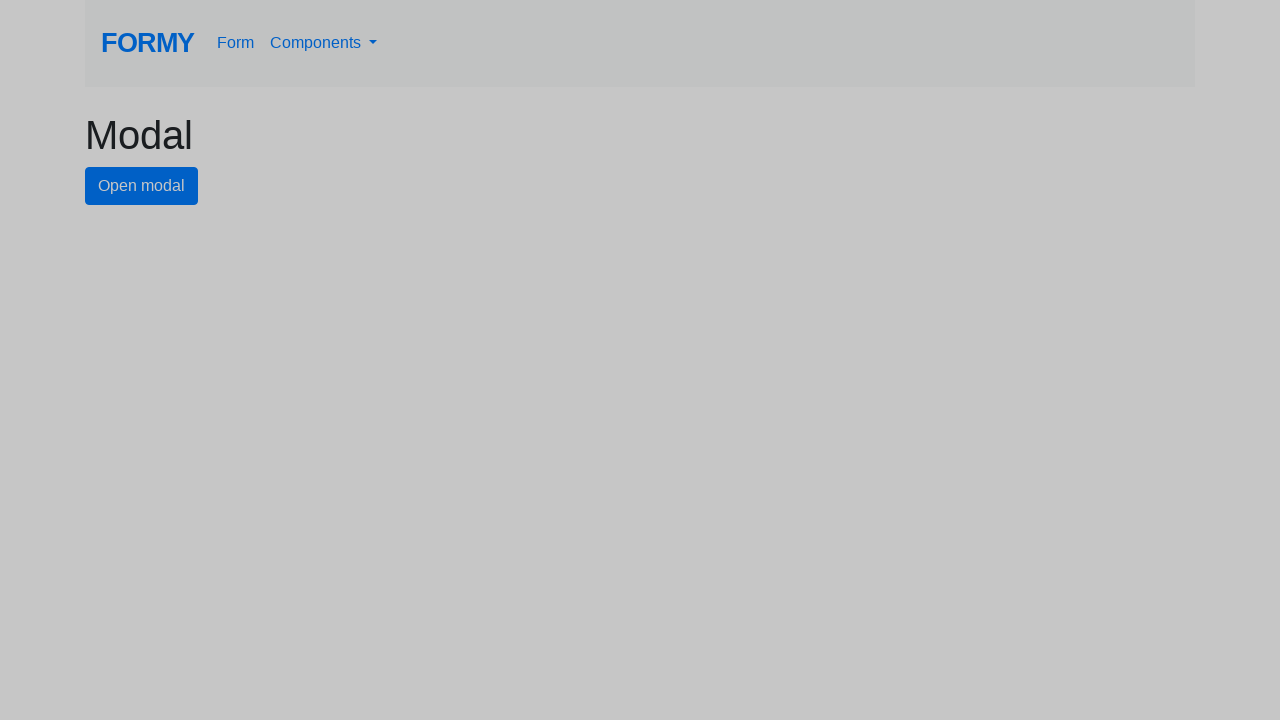

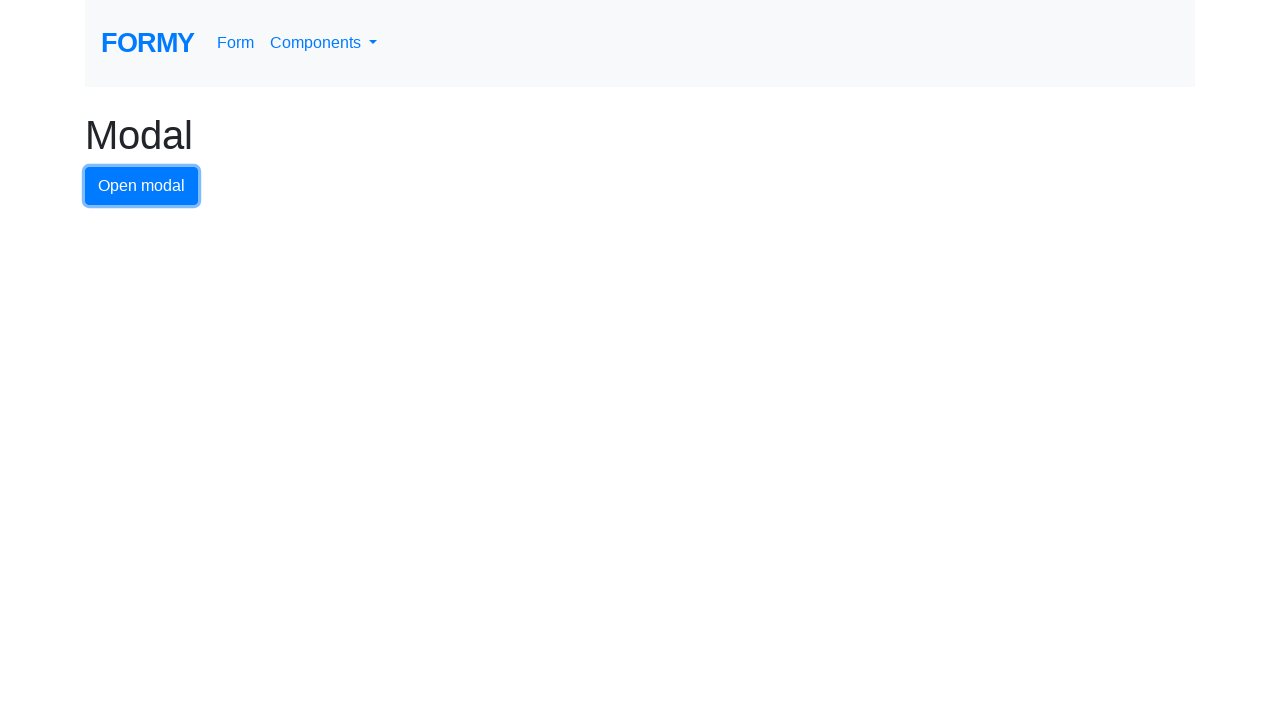